Navigates to OrangeHRM demo booking page and interacts with the country dropdown select element to verify it loads with options

Starting URL: https://www.orangehrm.com/en/book-a-free-demo/

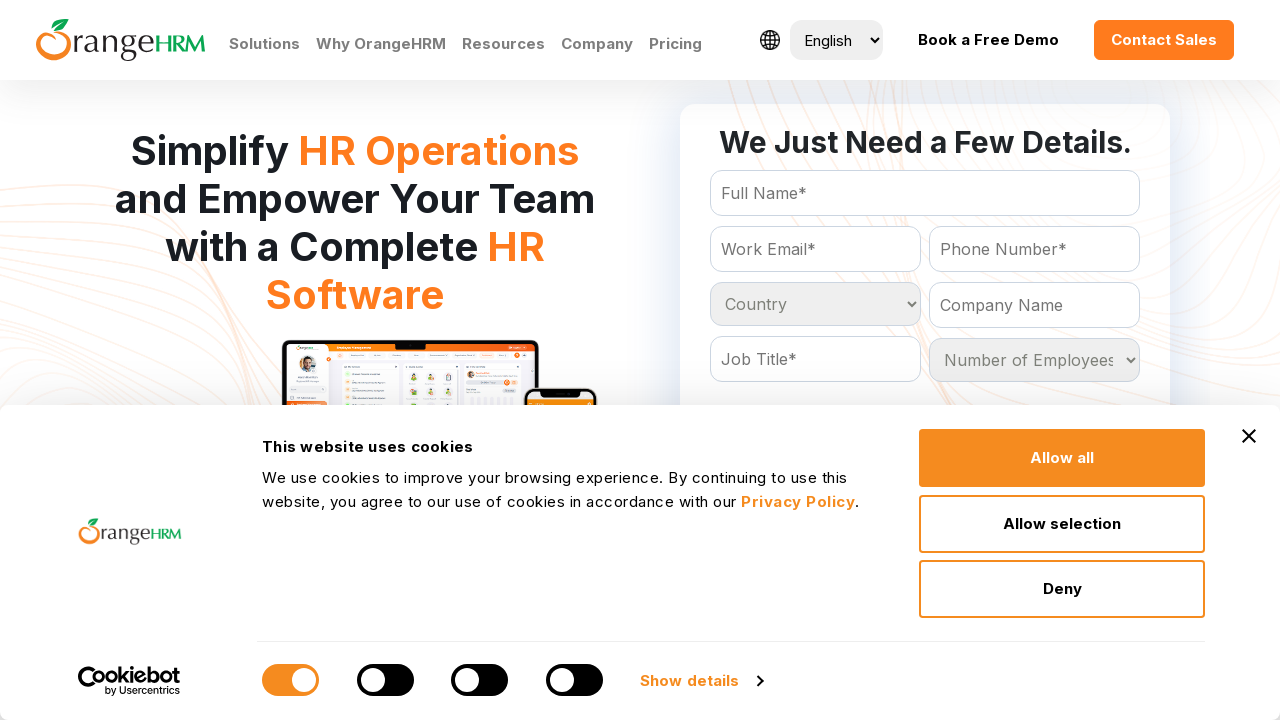

Country dropdown selector is visible
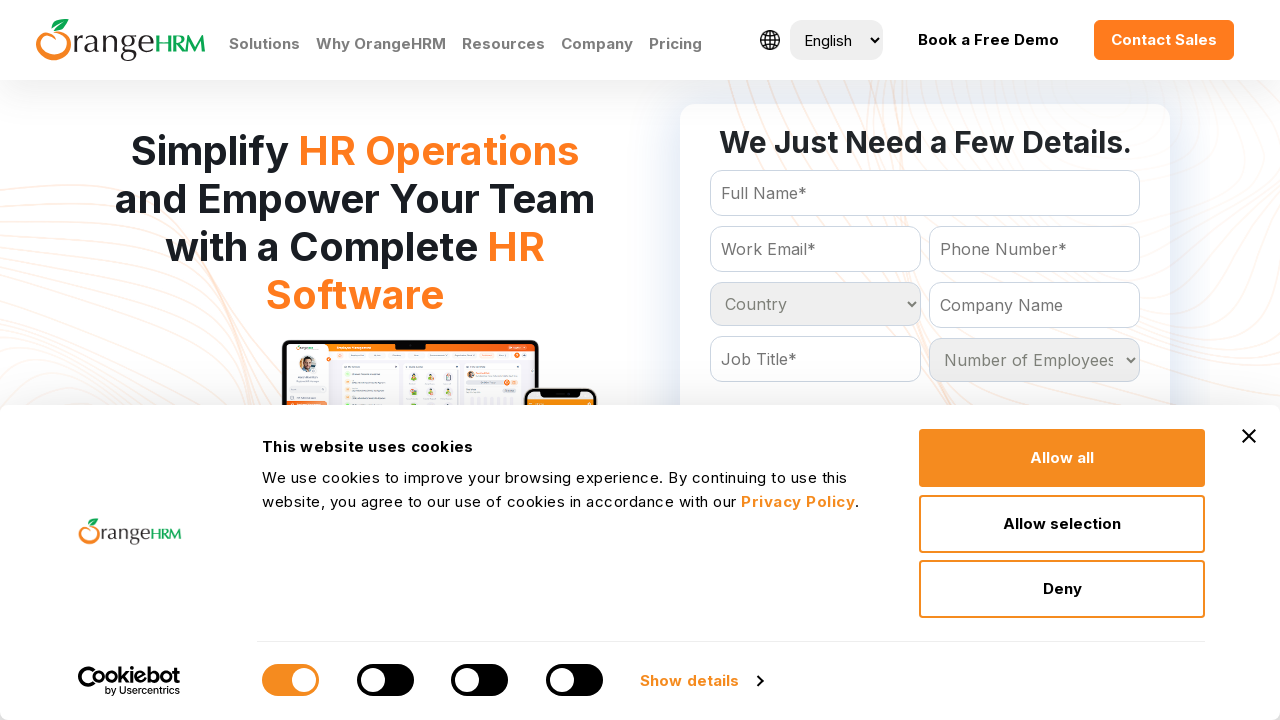

Clicked on country dropdown to open it at (815, 304) on #Form_getForm_Country
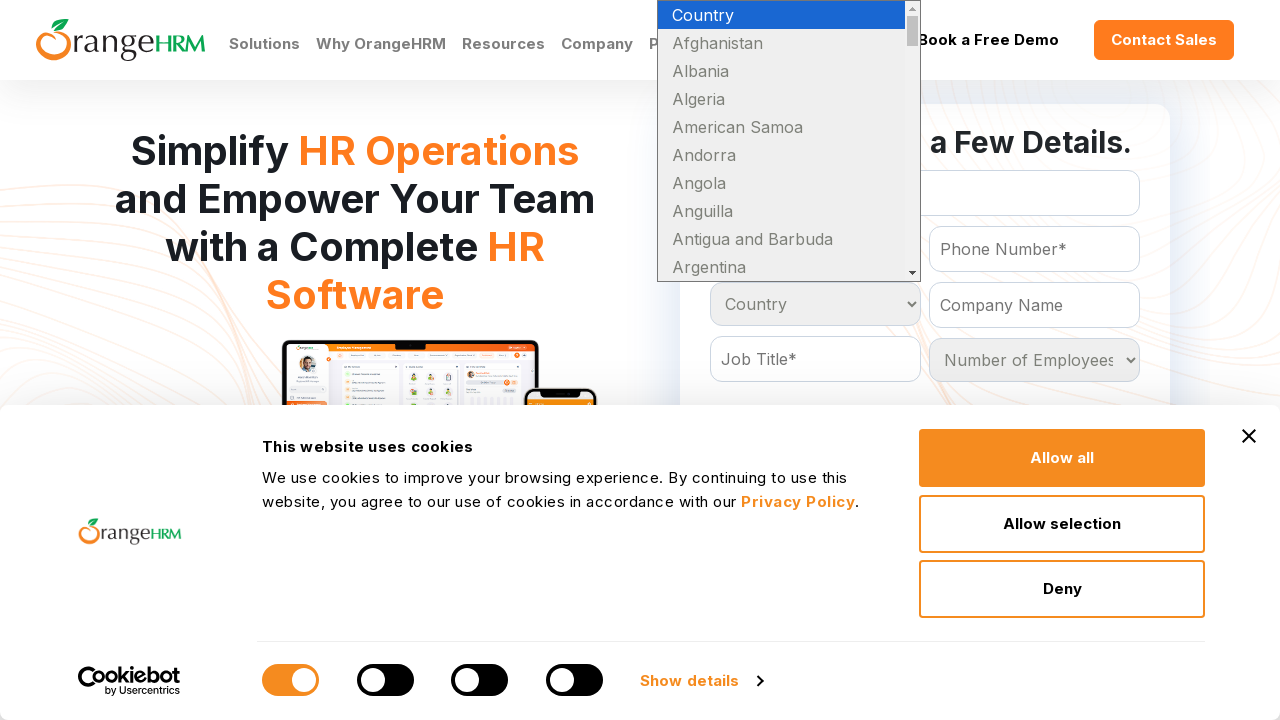

Selected 'United States' from country dropdown on #Form_getForm_Country
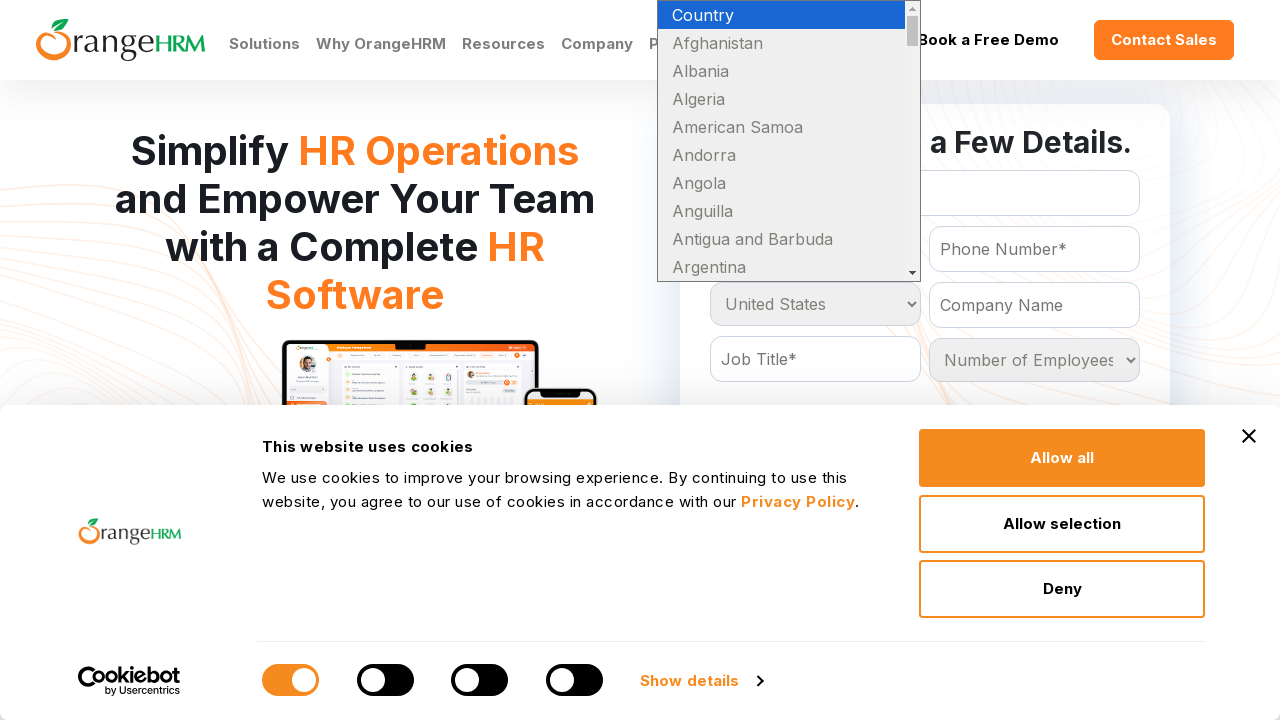

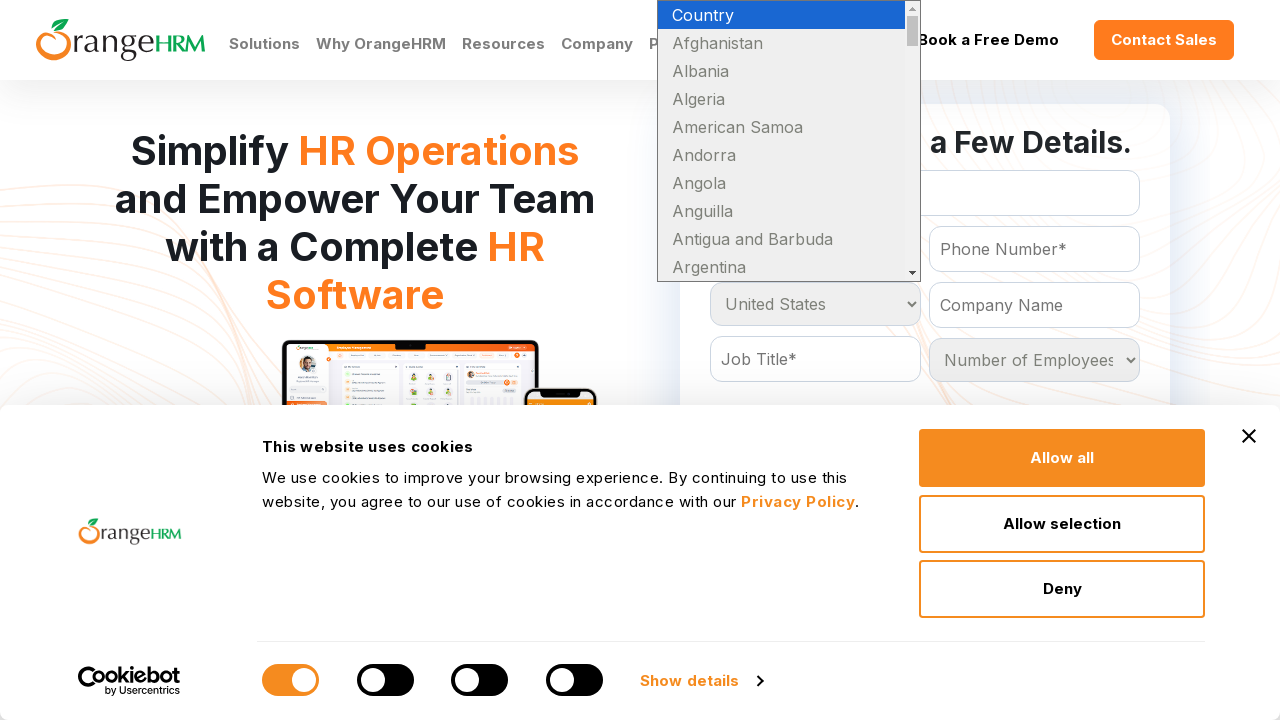